Tests JavaScript information alert by clicking the alert button, accepting the alert, and verifying the result text displays correctly.

Starting URL: https://practice.cydeo.com/javascript_alerts

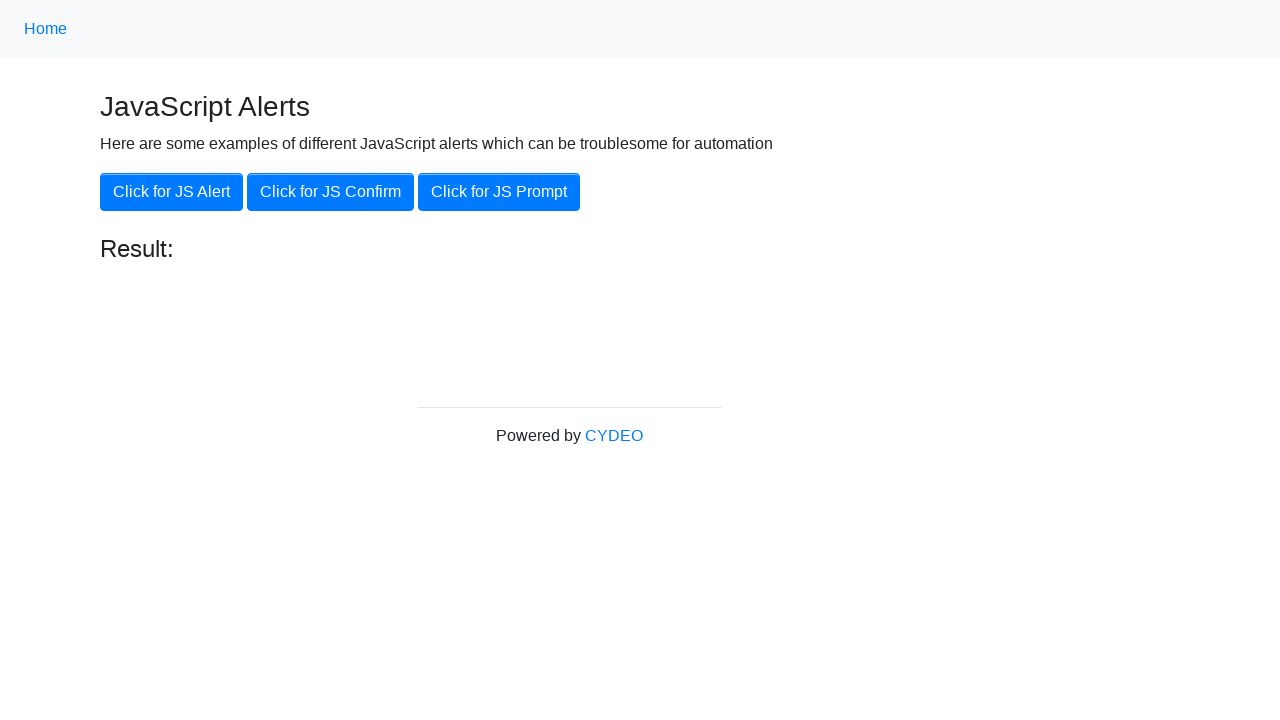

Clicked the JS Alert button at (172, 192) on xpath=//button[.='Click for JS Alert']
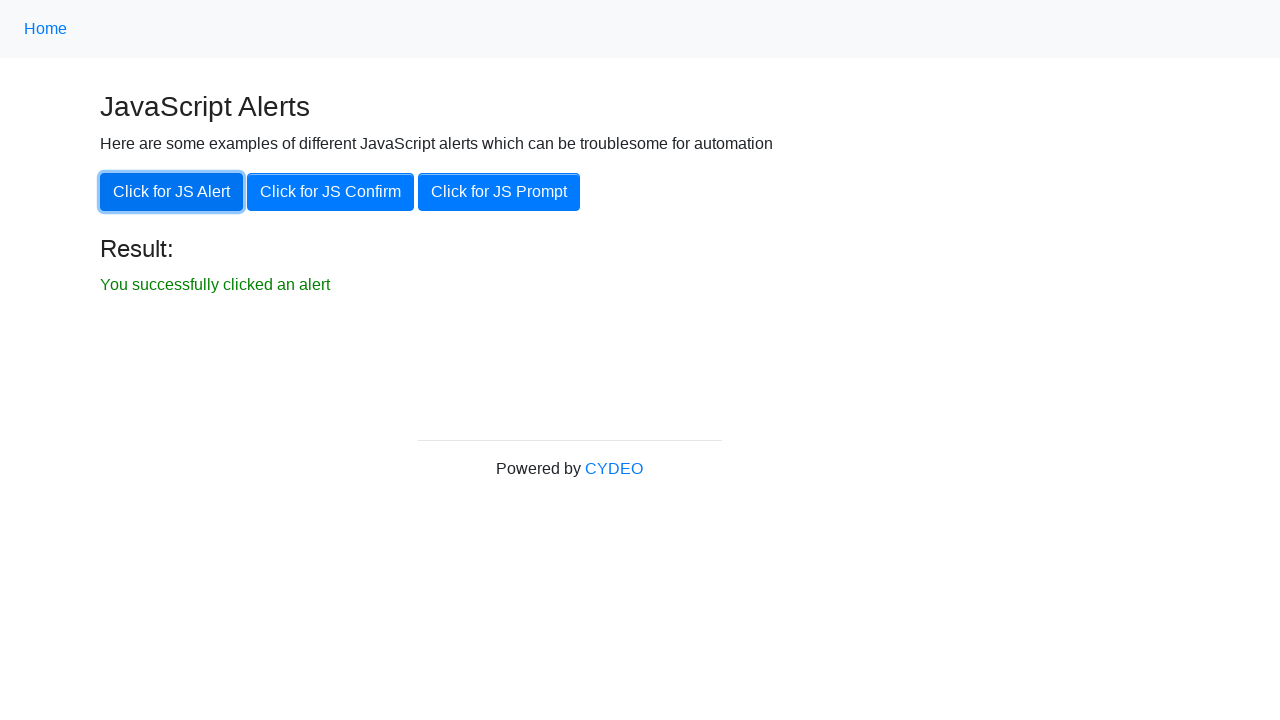

Set up dialog handler to accept alerts
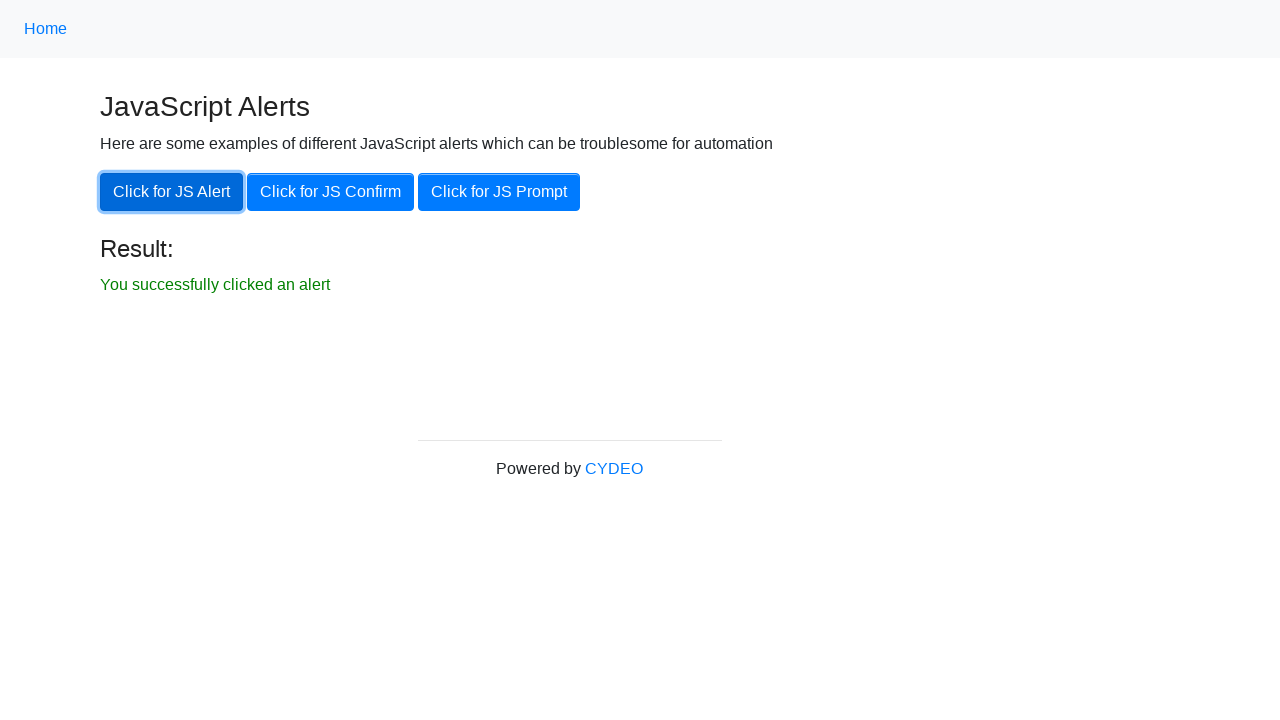

Result text element became visible
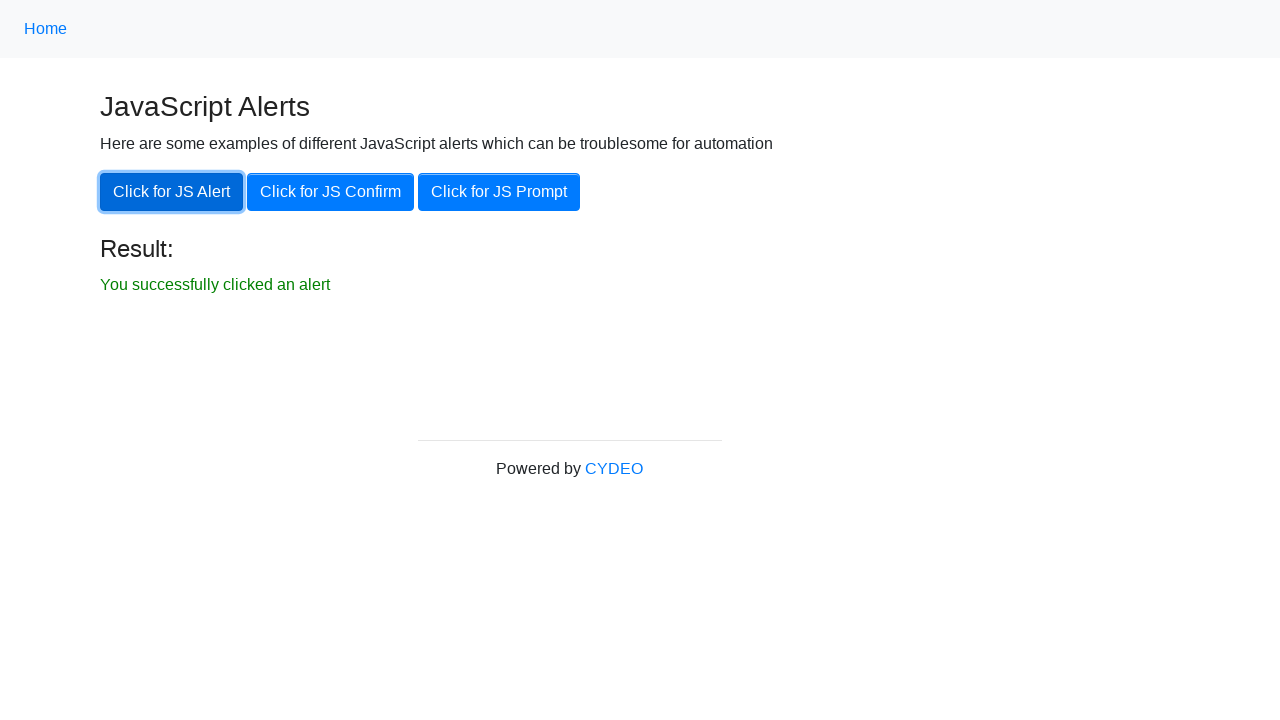

Verified result text displays 'You successfully clicked an alert'
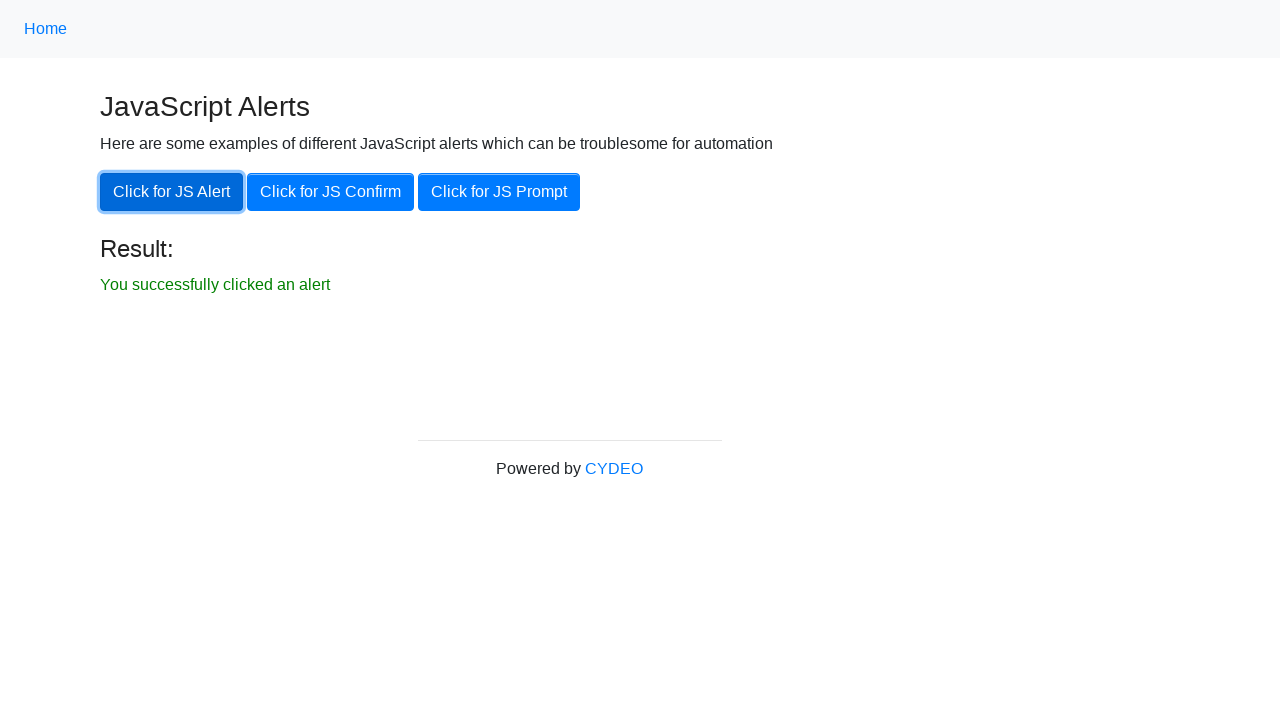

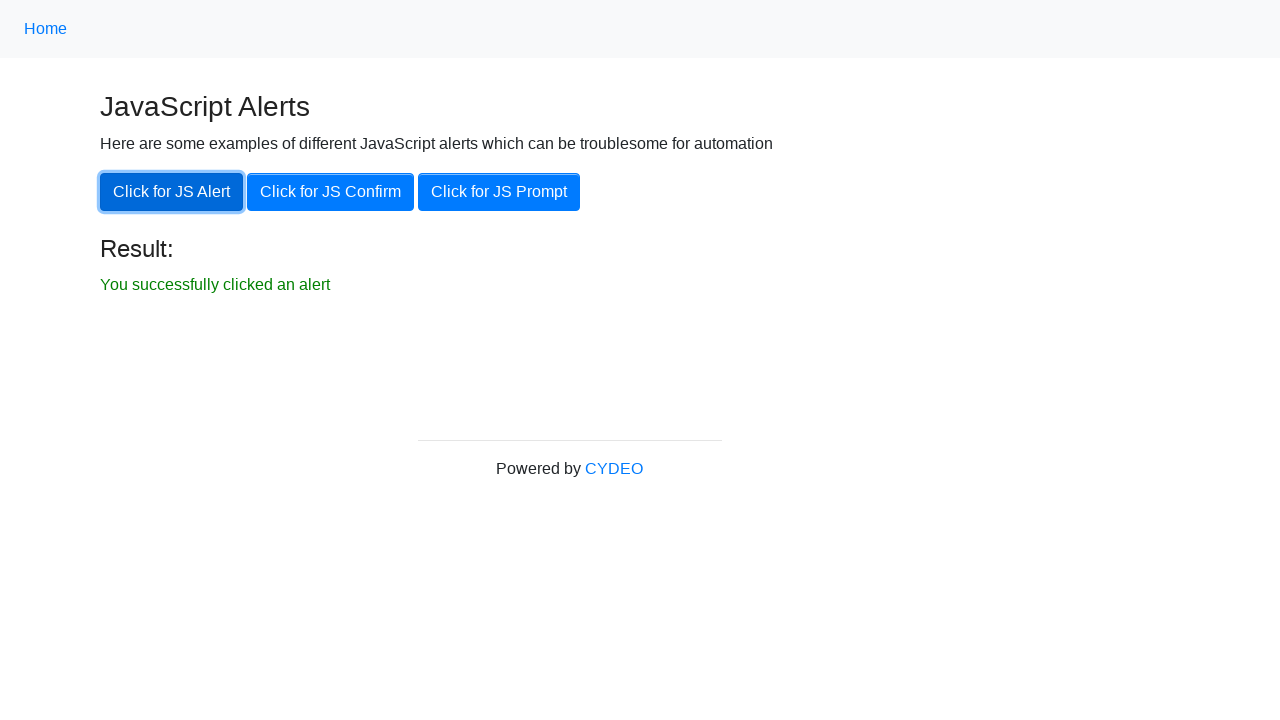